Tests drag and drop functionality on a tree component by dragging "Lawrence Block" element and dropping it onto "Zend Framework in Action" element

Starting URL: https://dhtmlx.com/docs/products/dhtmlxTree/

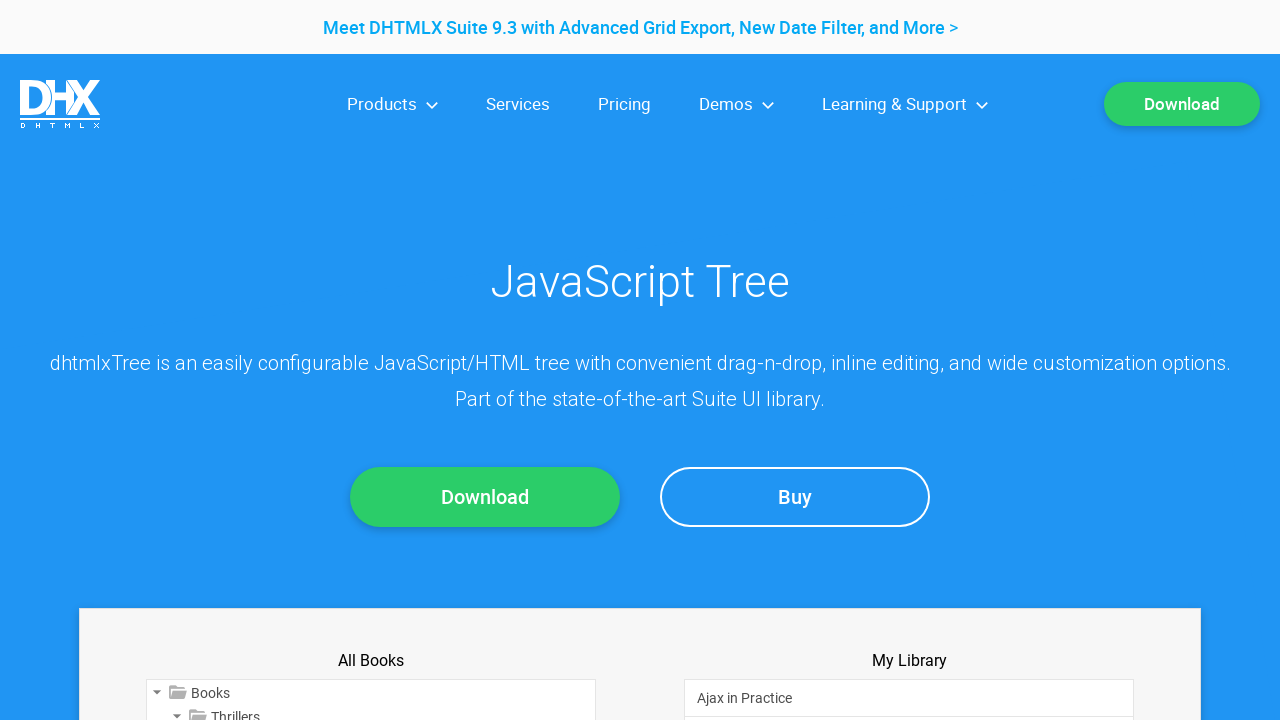

Located and switched to iframe containing tree component
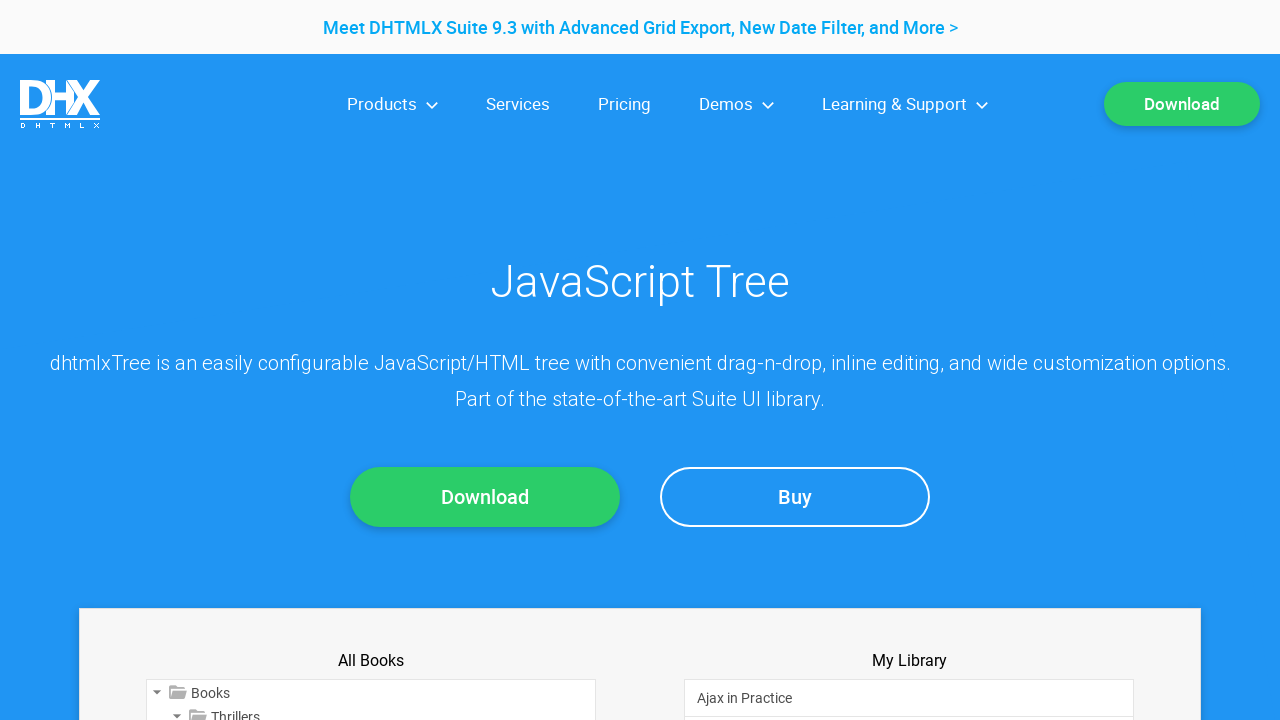

Located 'Lawrence Block' element as drag source
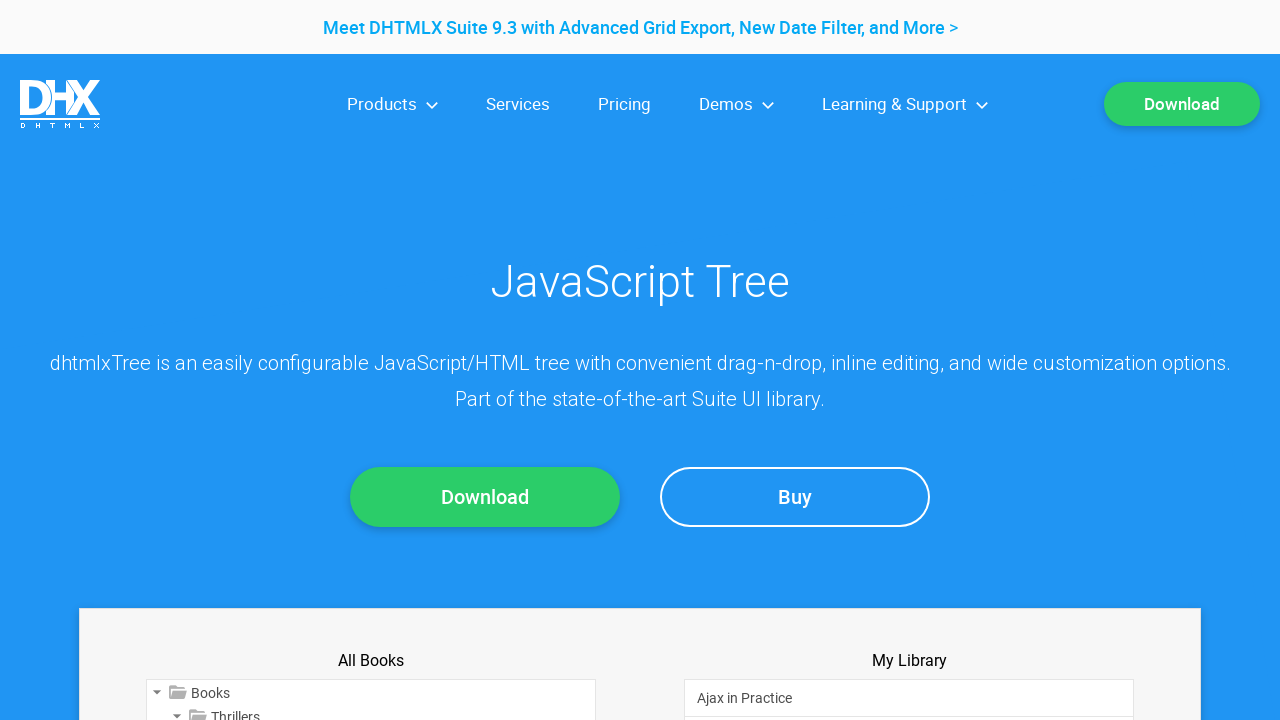

Located 'Zend Framework in Action' element as drop destination
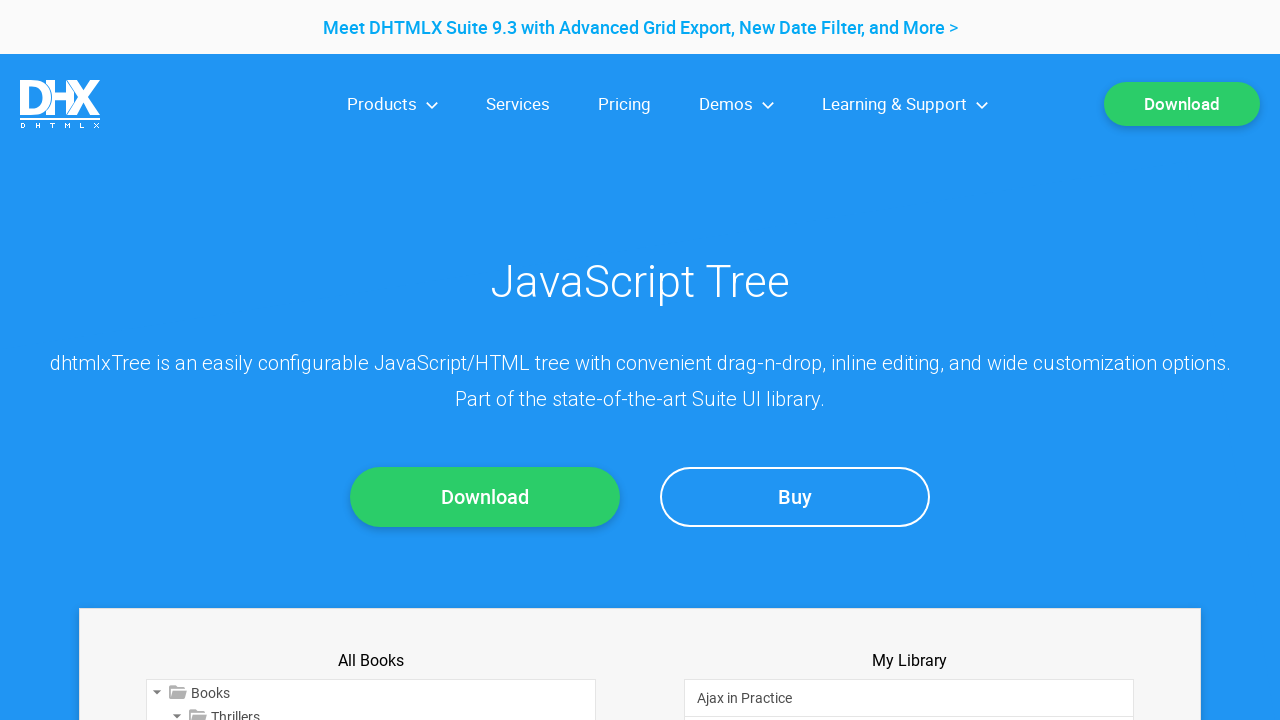

Dragged 'Lawrence Block' element and dropped it onto 'Zend Framework in Action' element at (909, 332)
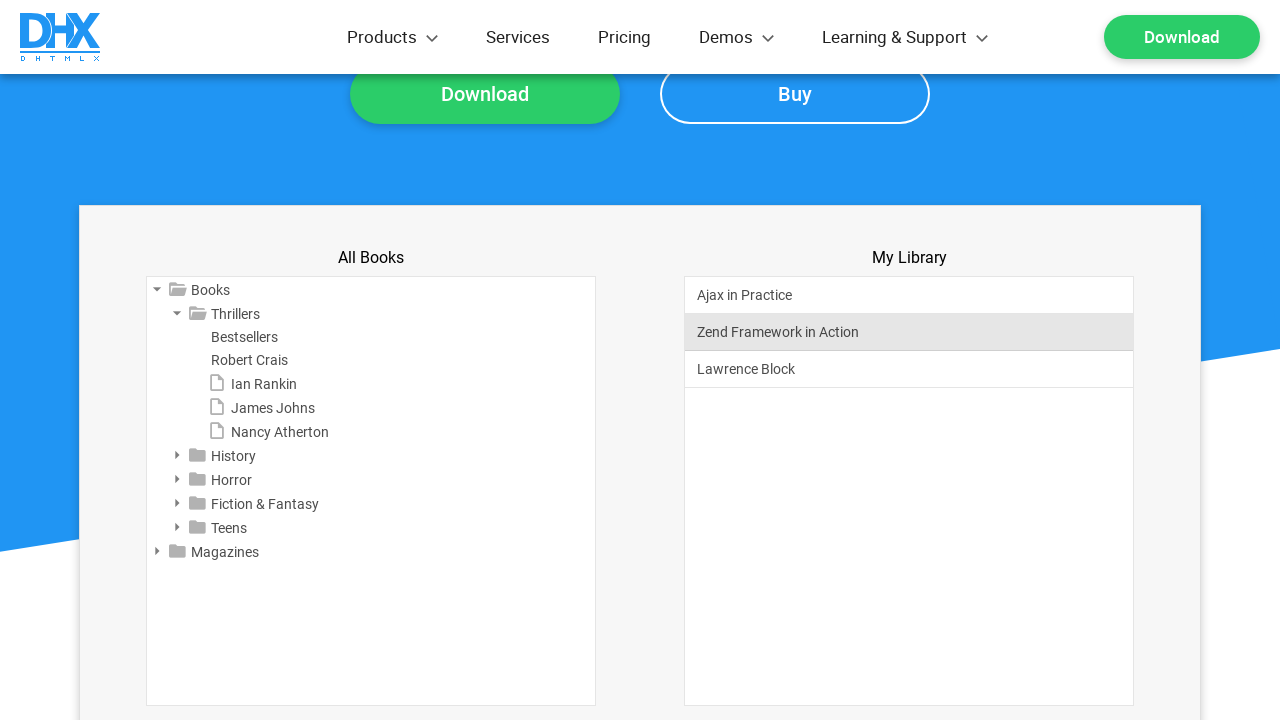

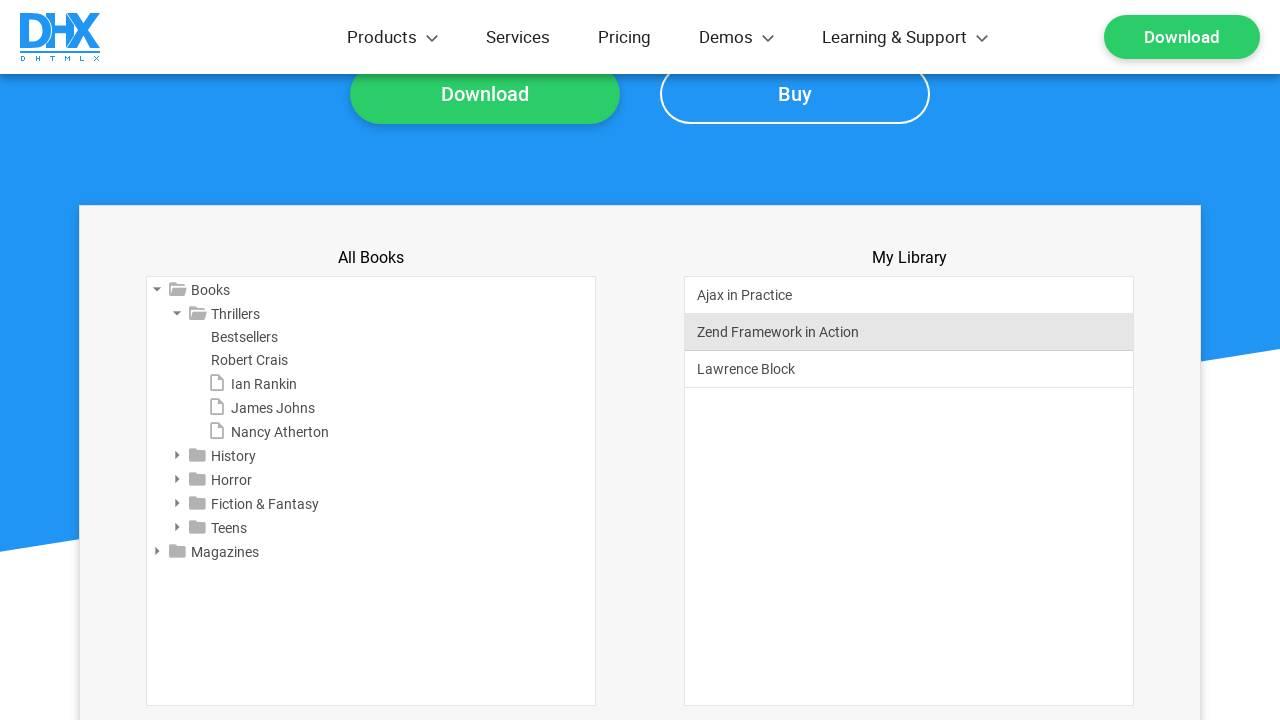